Tests mouse hover functionality by hovering over an element and clicking on a revealed link

Starting URL: https://rahulshettyacademy.com/AutomationPractice/

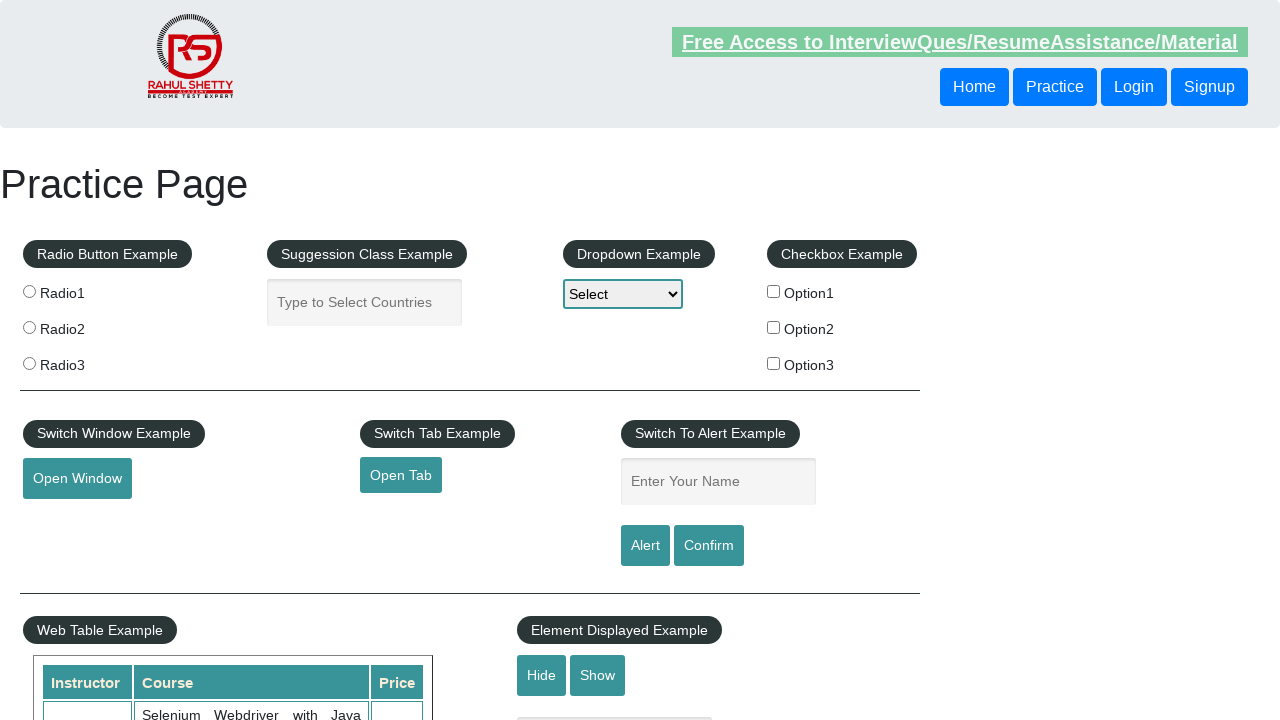

Hovered over mousehover element to reveal hidden menu at (83, 361) on #mousehover
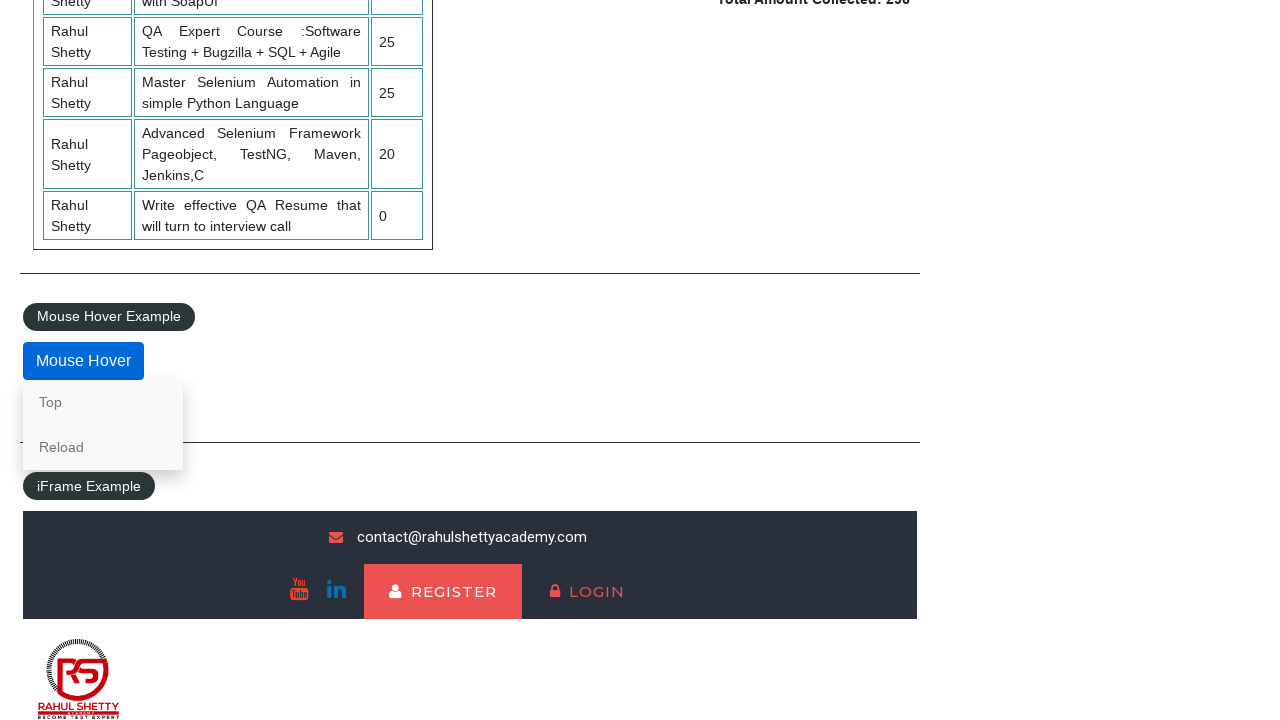

Clicked on Reload link that appeared after hover at (103, 447) on text=Reload
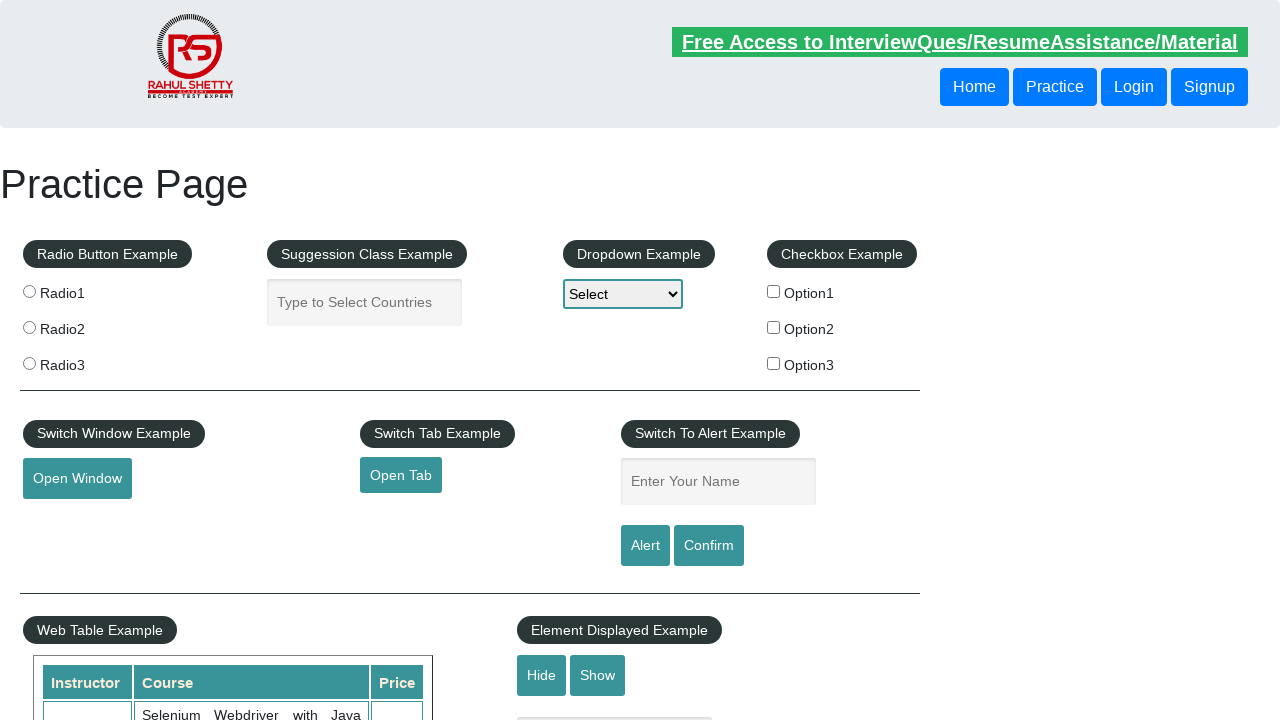

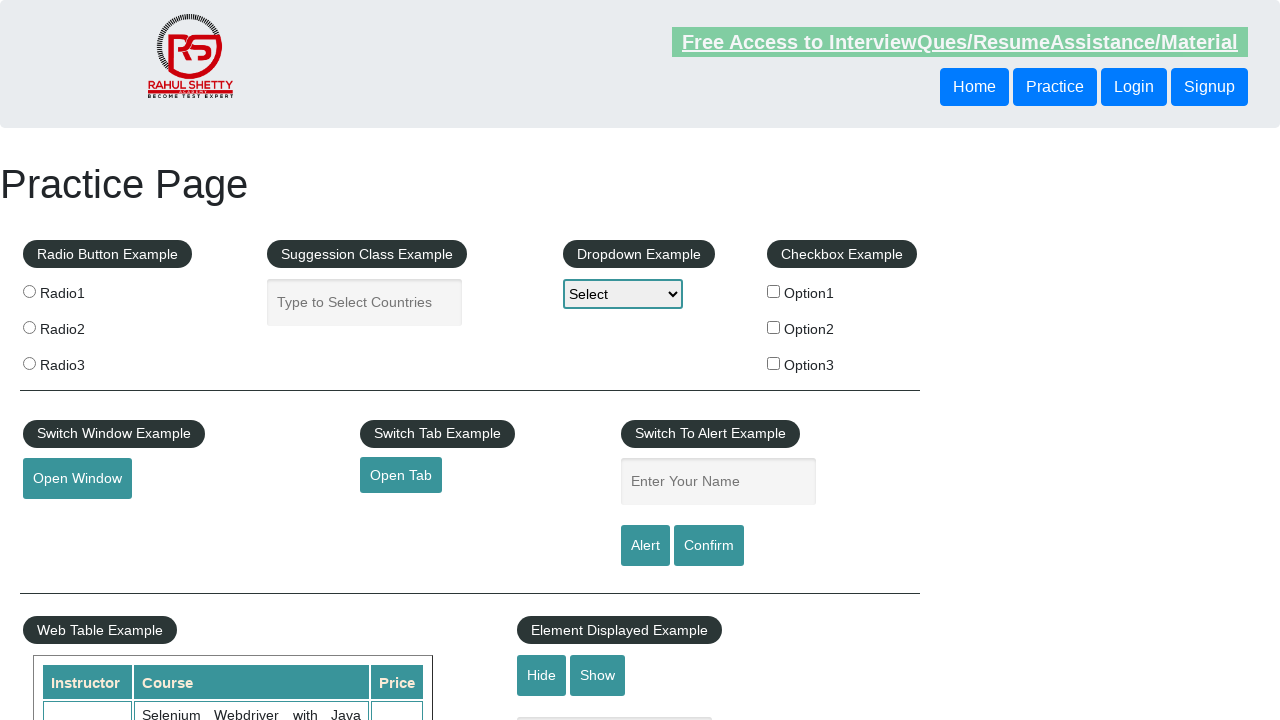